Navigates to SpiceJet airline website and clicks on the origin/departure city selector element to open the airport selection dropdown.

Starting URL: https://www.spicejet.com/

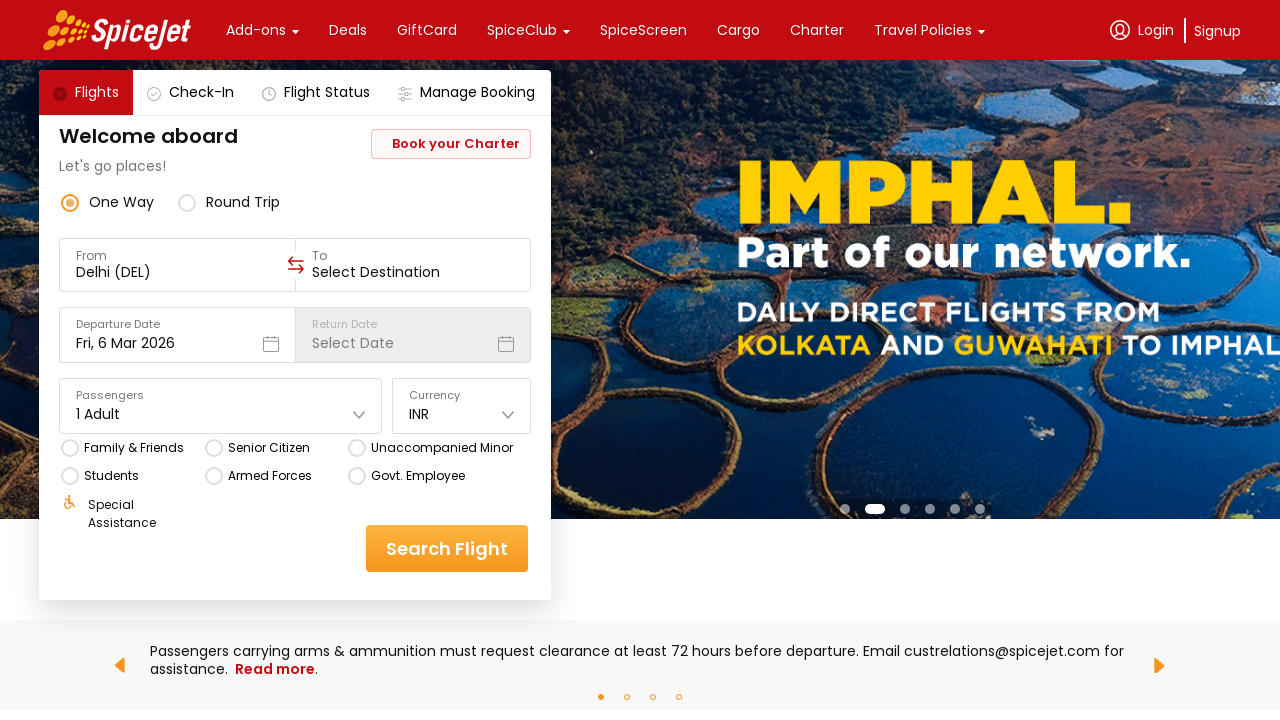

Navigated to SpiceJet airline website
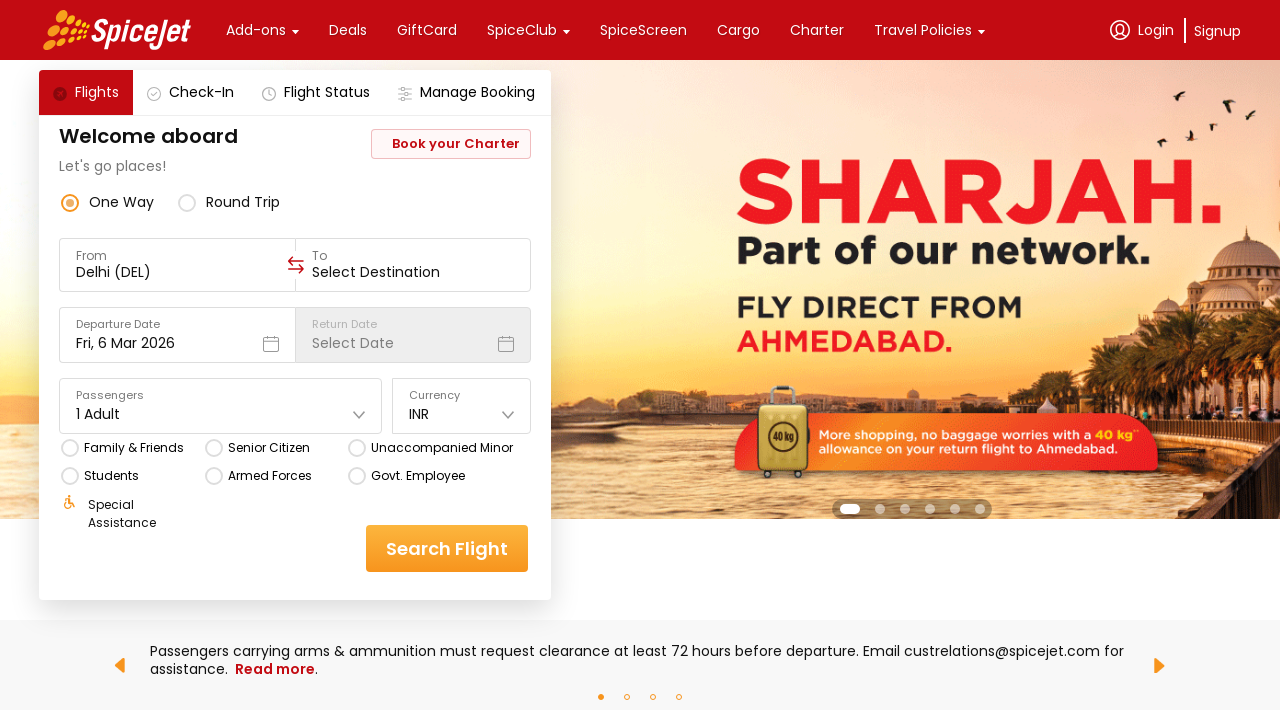

Clicked on origin/departure city selector to open airport selection dropdown at (177, 265) on [data-testid='to-testID-origin']
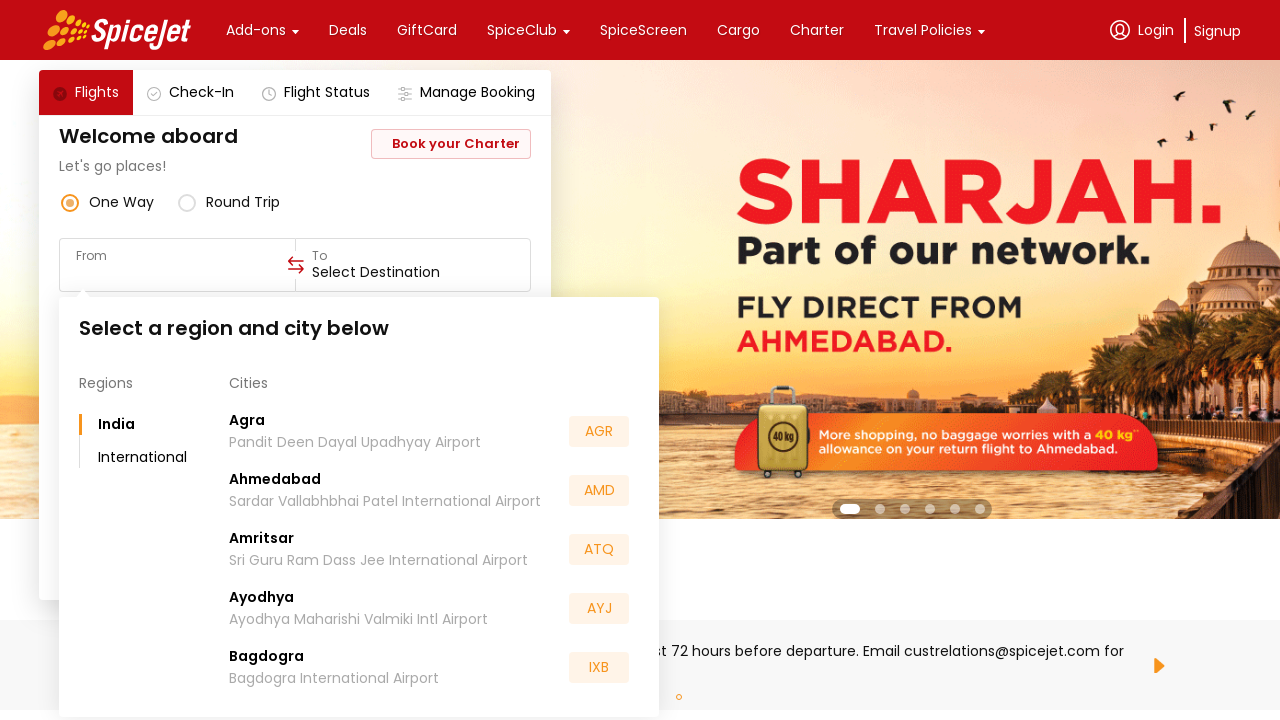

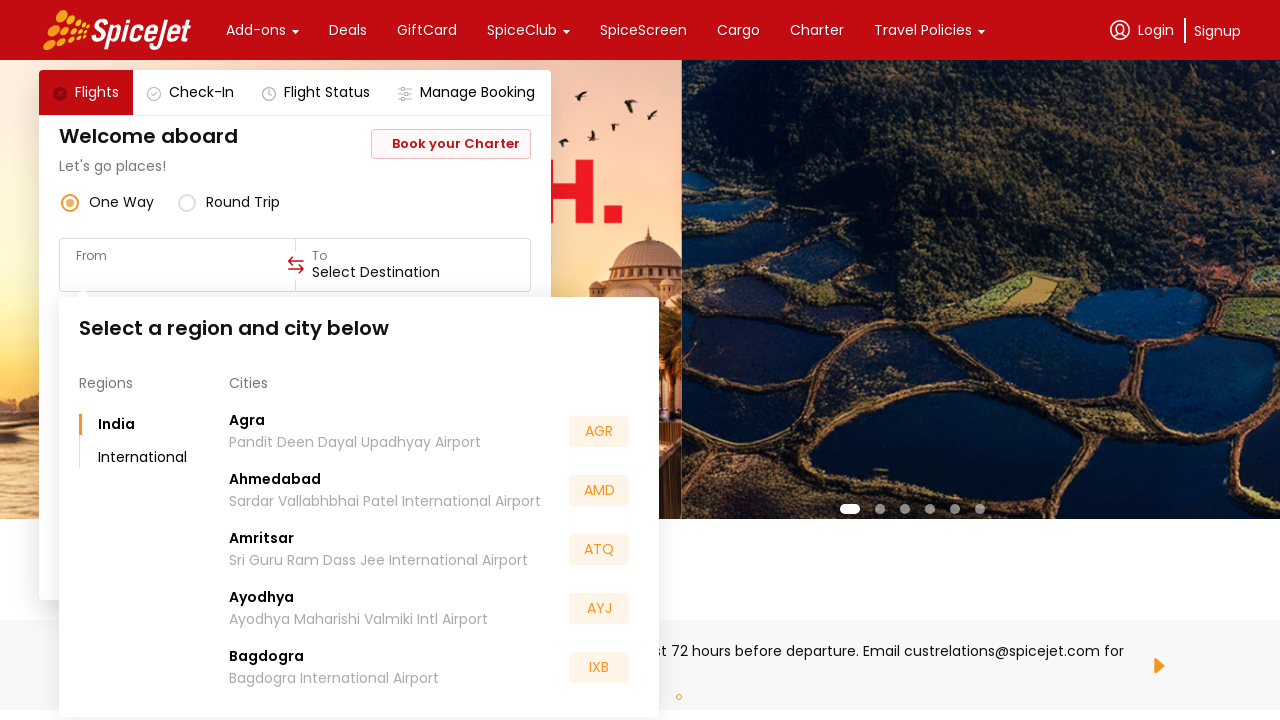